Tests the SeleniumBase documentation search functionality by searching for "GUI Commander" and navigating to the result

Starting URL: https://seleniumbase.io/help_docs/install/

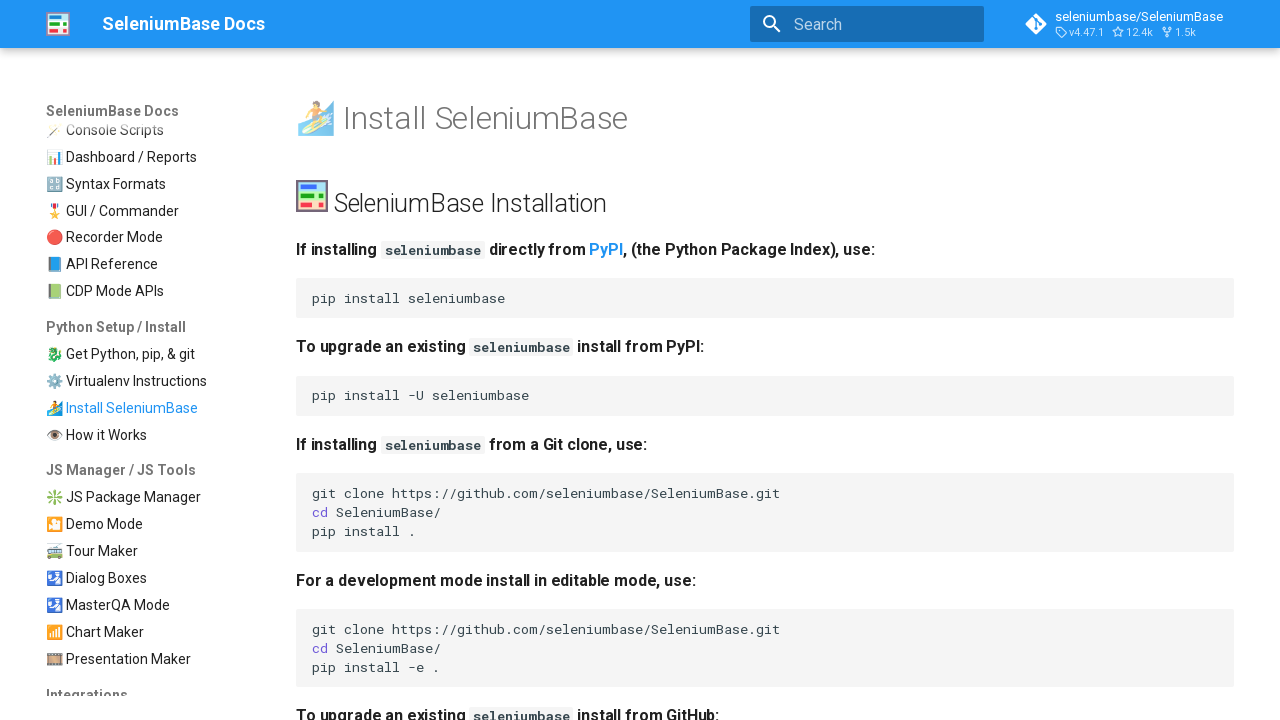

Filled search box with 'GUI Commander' on input[aria-label="Search"]
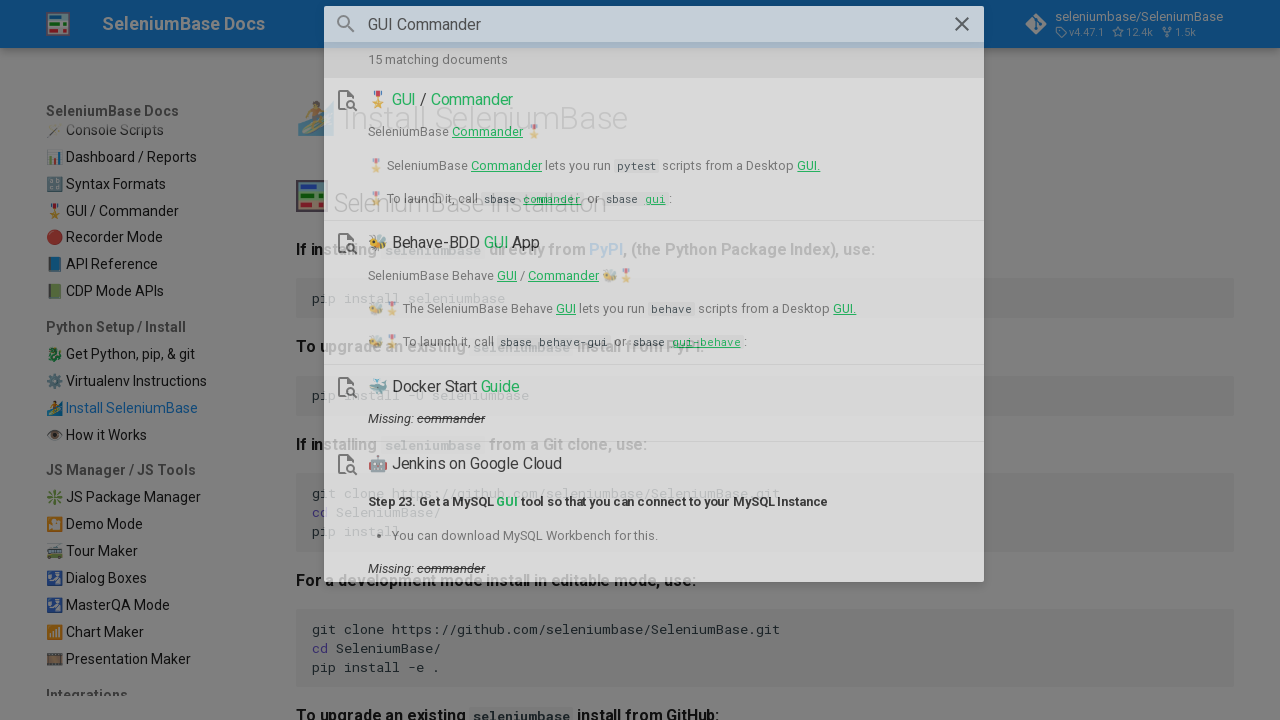

Clicked search result for Commander at (444, 100) on mark:has-text("Commander")
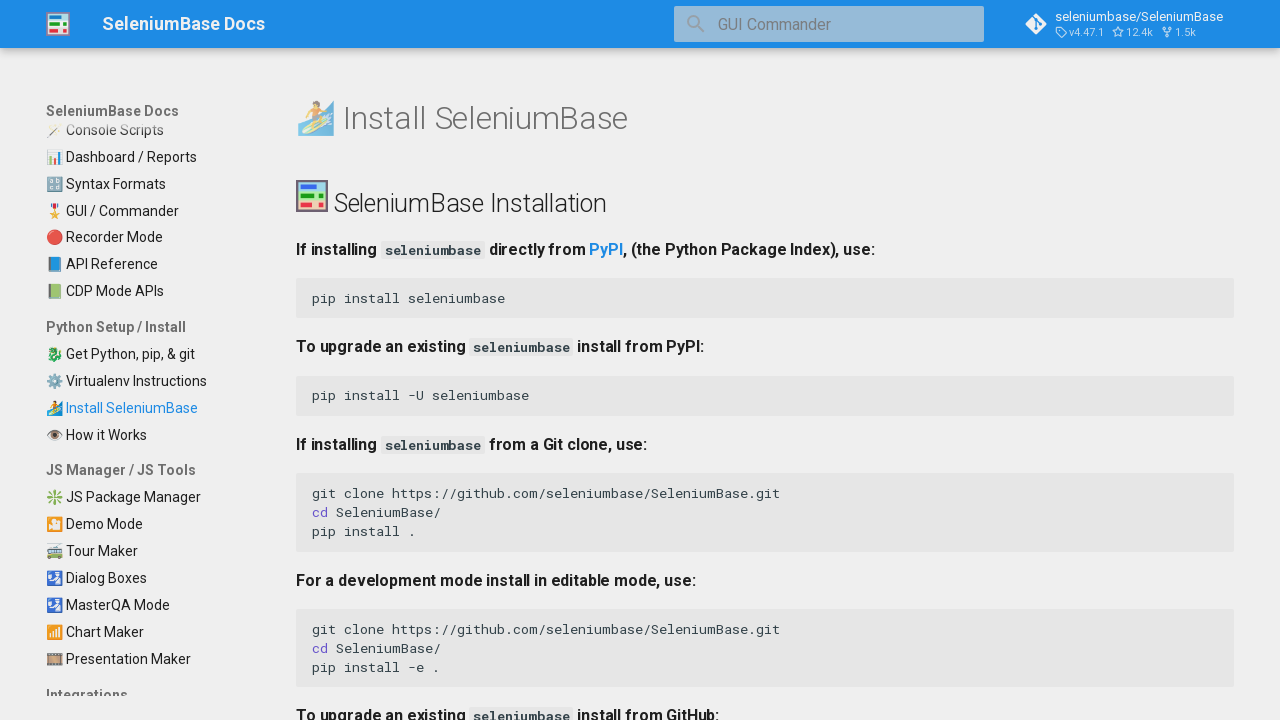

Verified page title contains 'GUI / Commander'
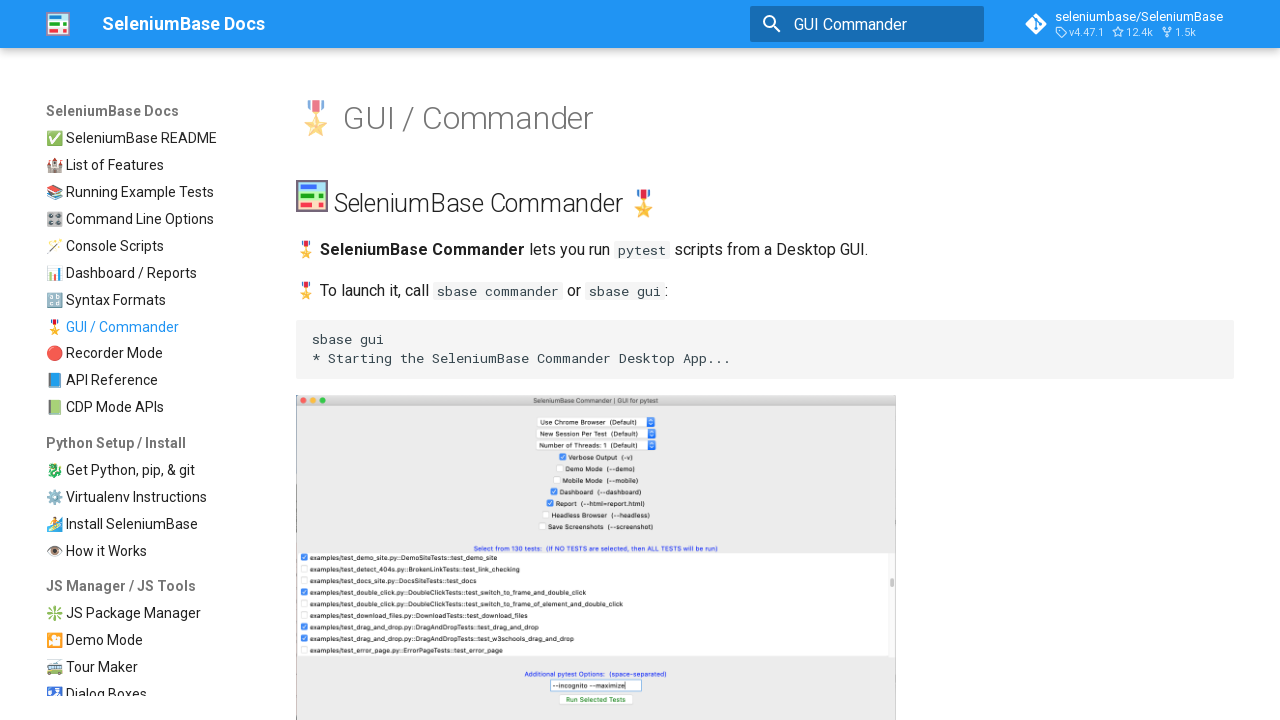

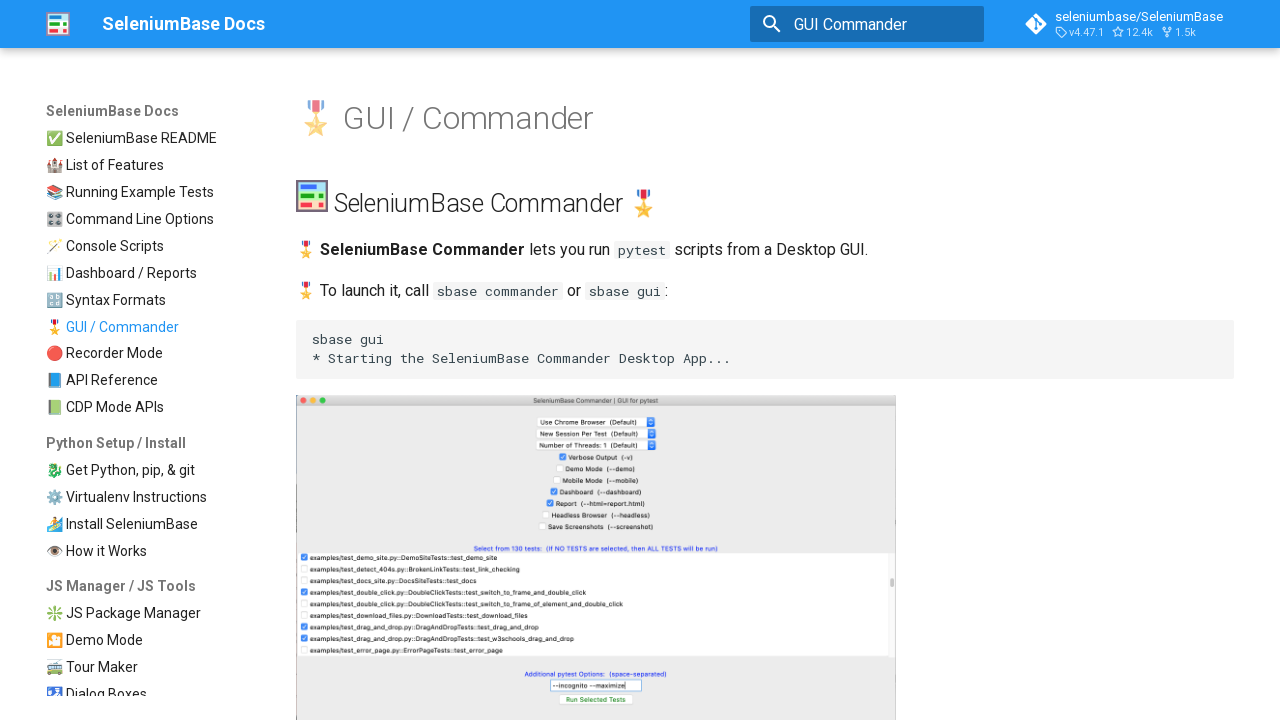